Verifies that accessing the home page without authentication redirects to the login page

Starting URL: https://vue-demo.daniel-avellaneda.com/home

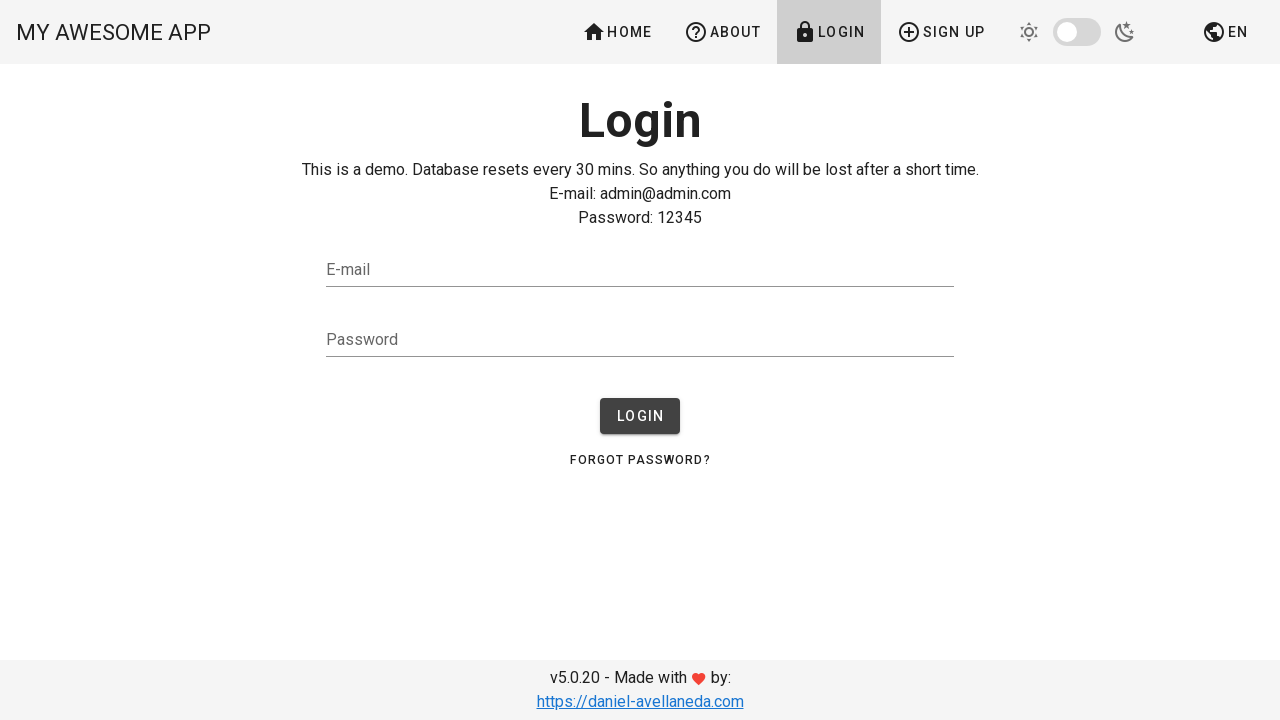

Navigated to home page without authentication
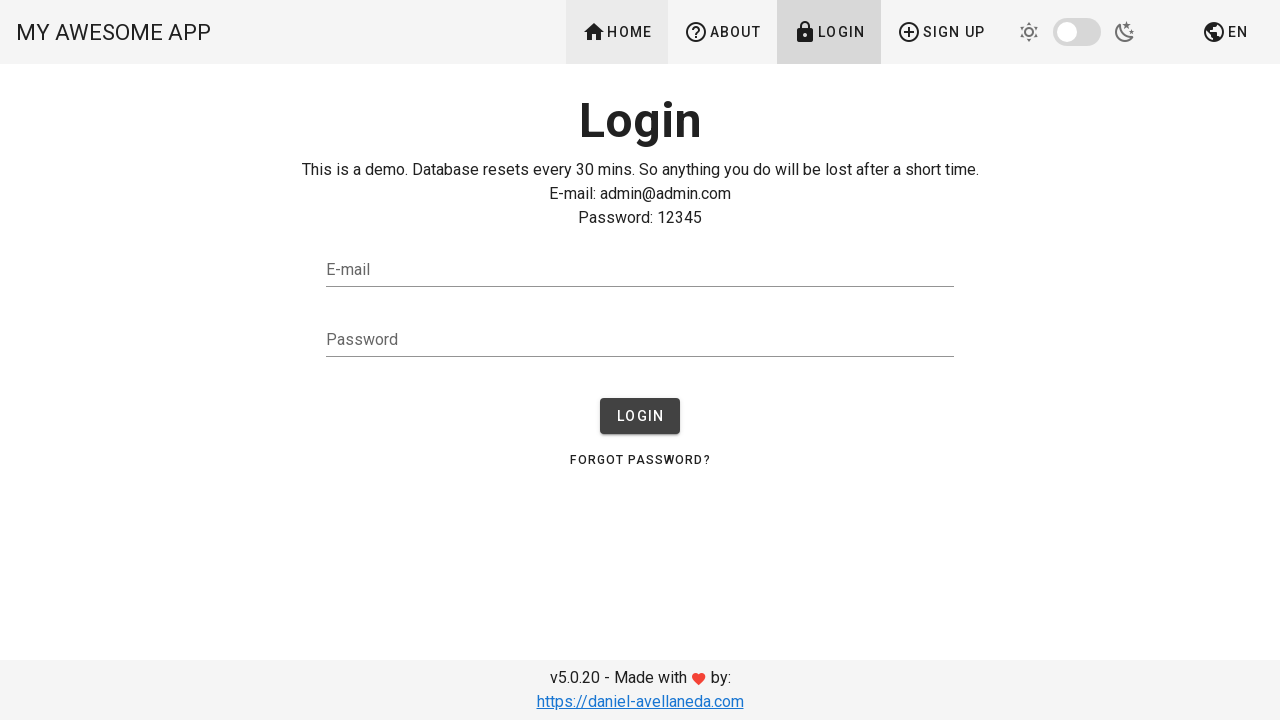

Login header appeared after redirect
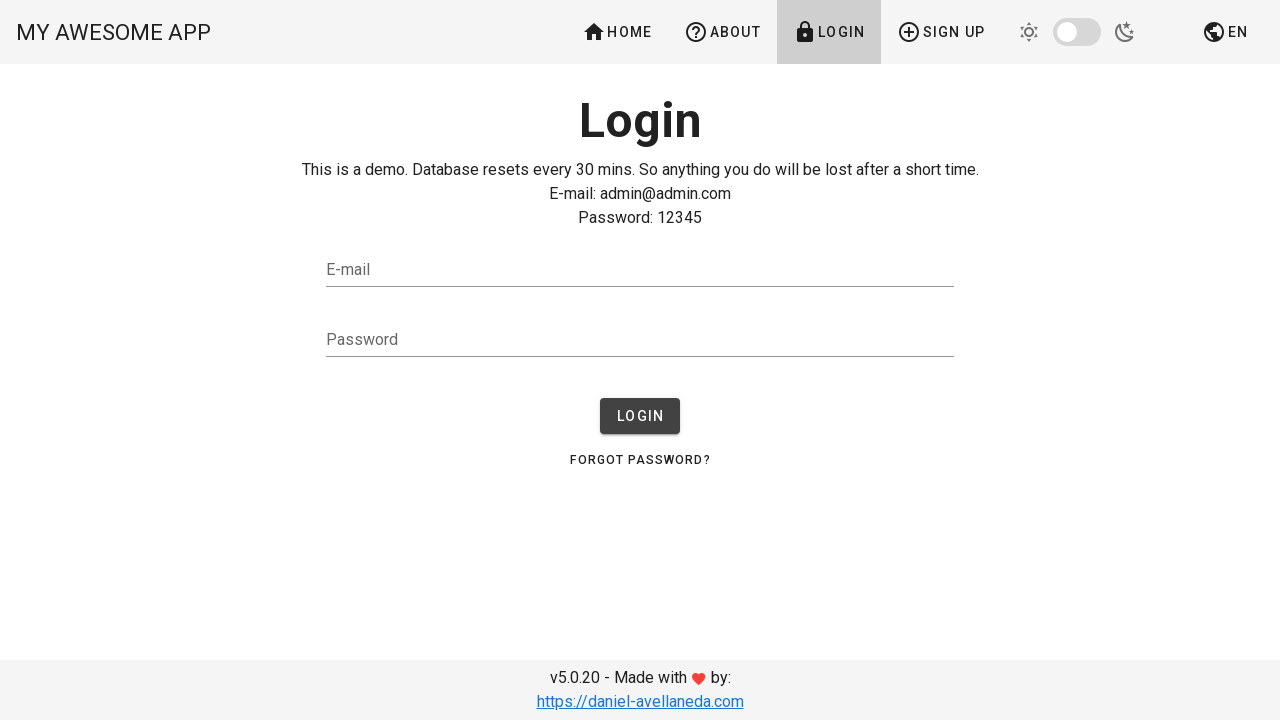

Verified redirect to login page - URL is correct
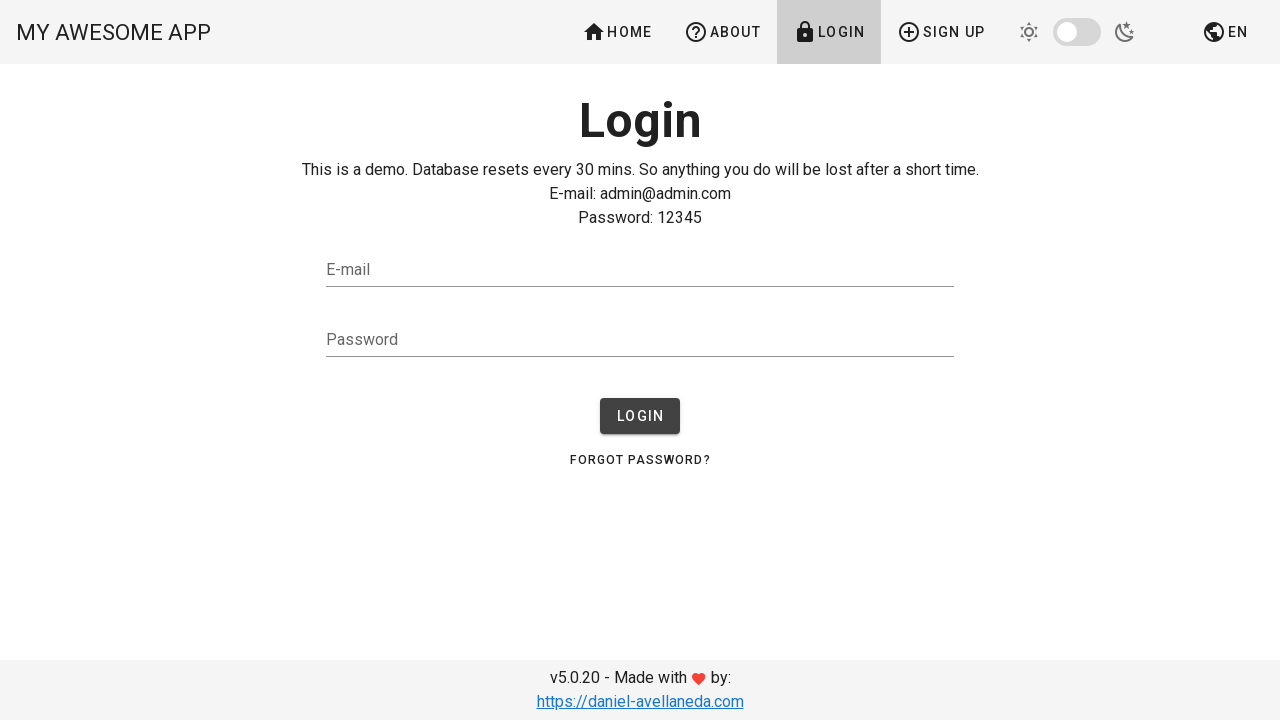

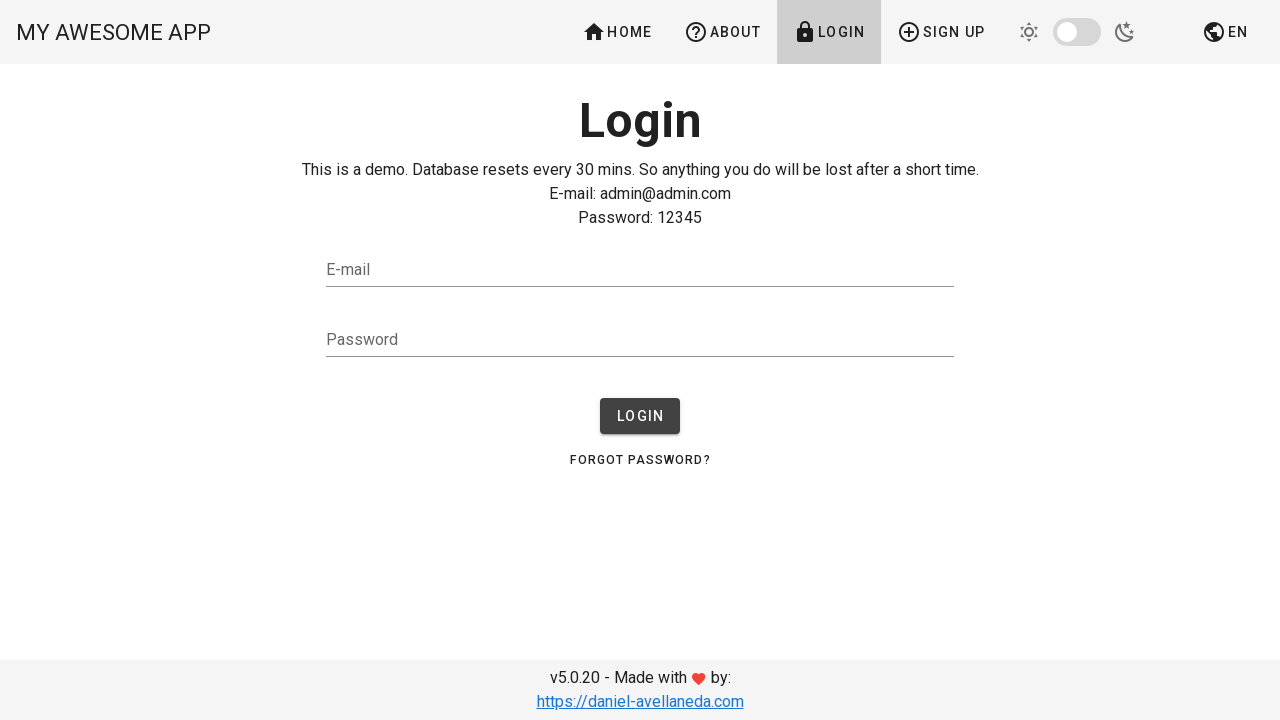